Tests menu hovering and navigation functionality by hovering over a menu item and navigating through submenus using keyboard arrows

Starting URL: https://demoqa.com/menu/#

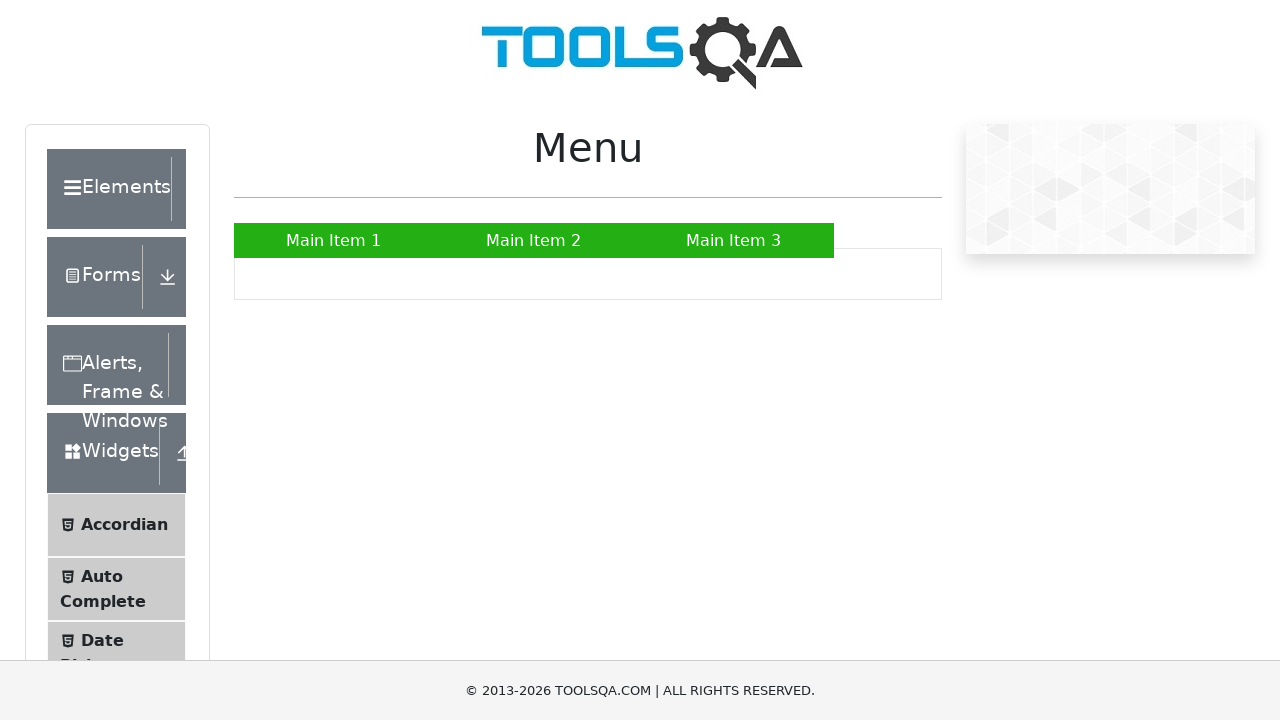

Located main menu item 'Main Item 2'
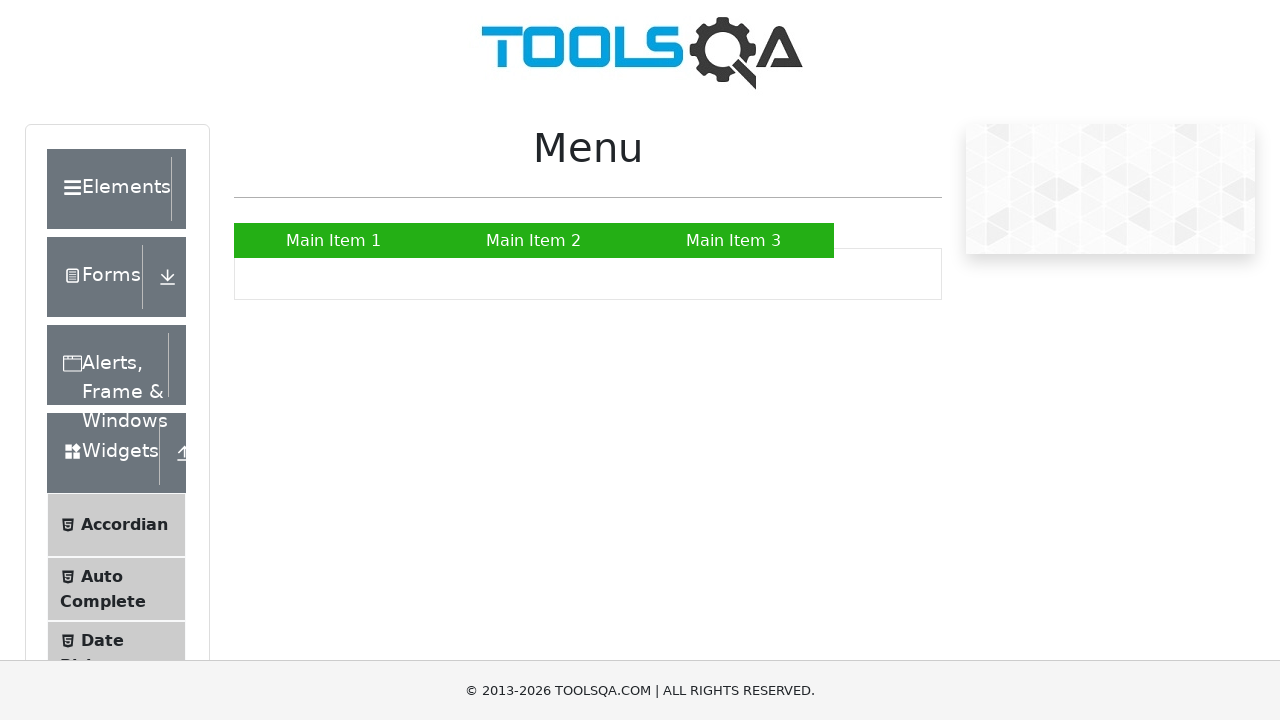

Hovered over 'Main Item 2' to reveal submenu at (534, 240) on xpath=//a[text()='Main Item 2']
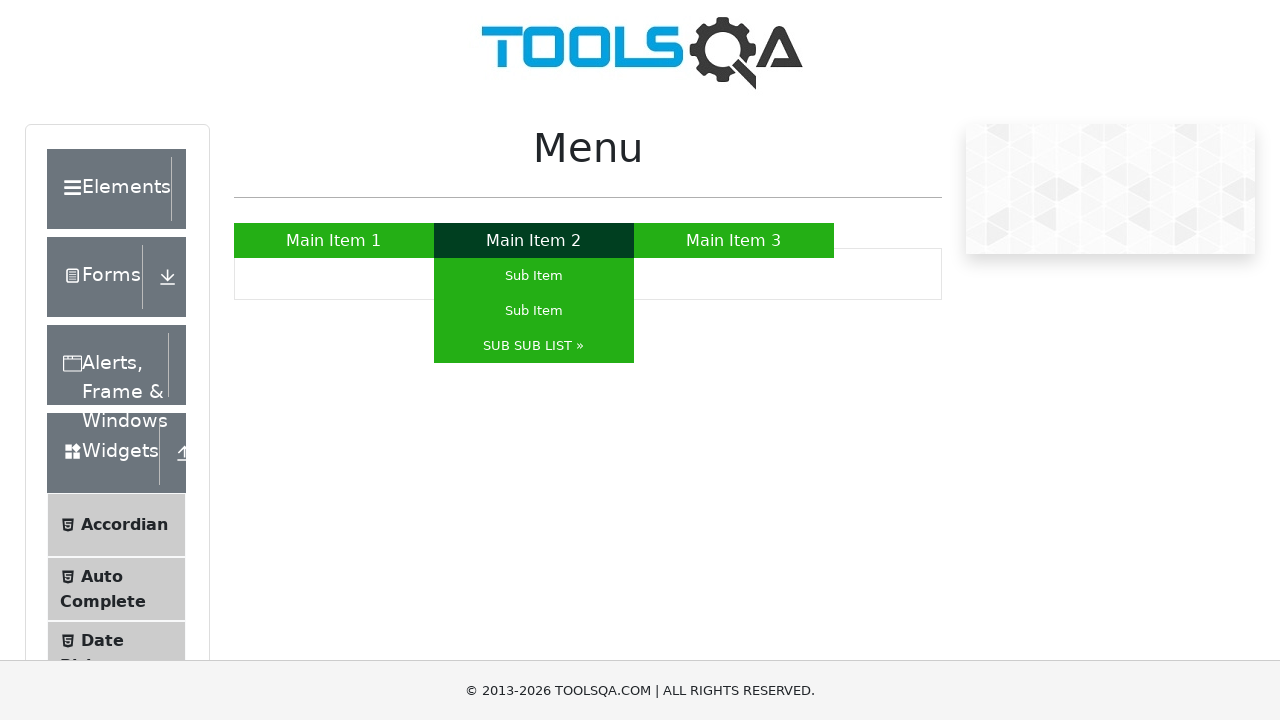

Pressed ArrowDown to navigate menu
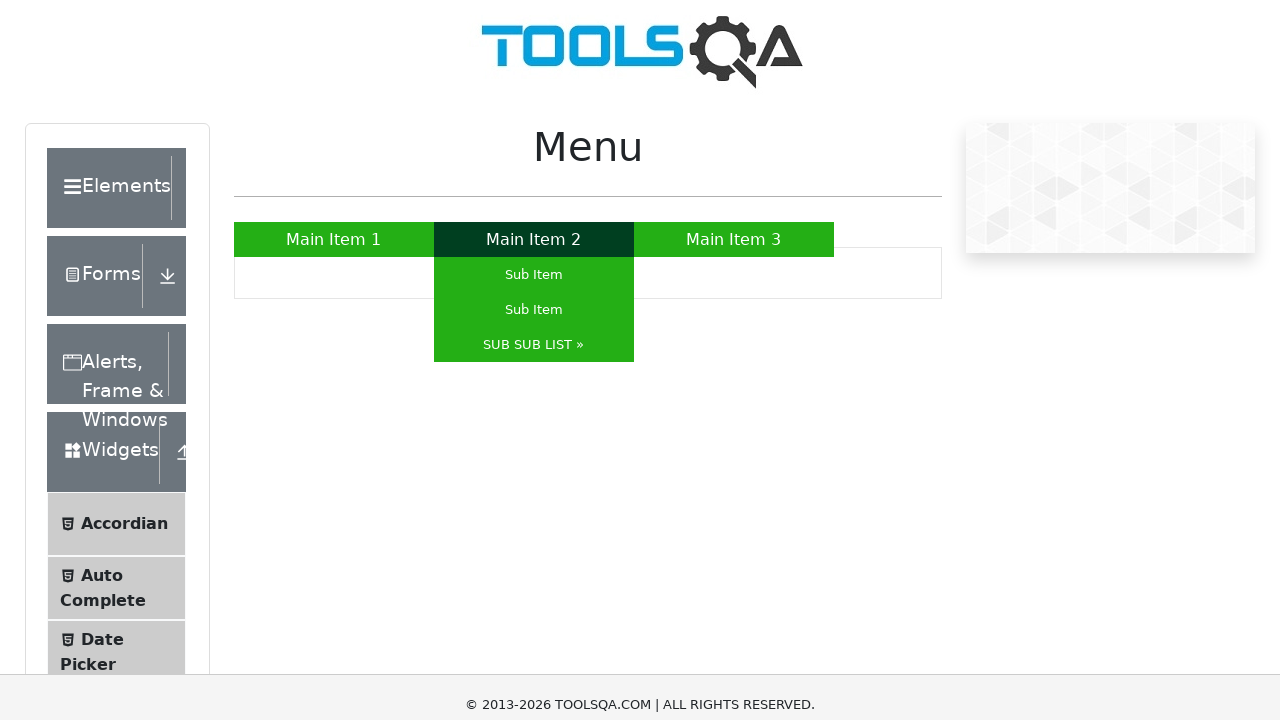

Pressed ArrowDown again to navigate menu
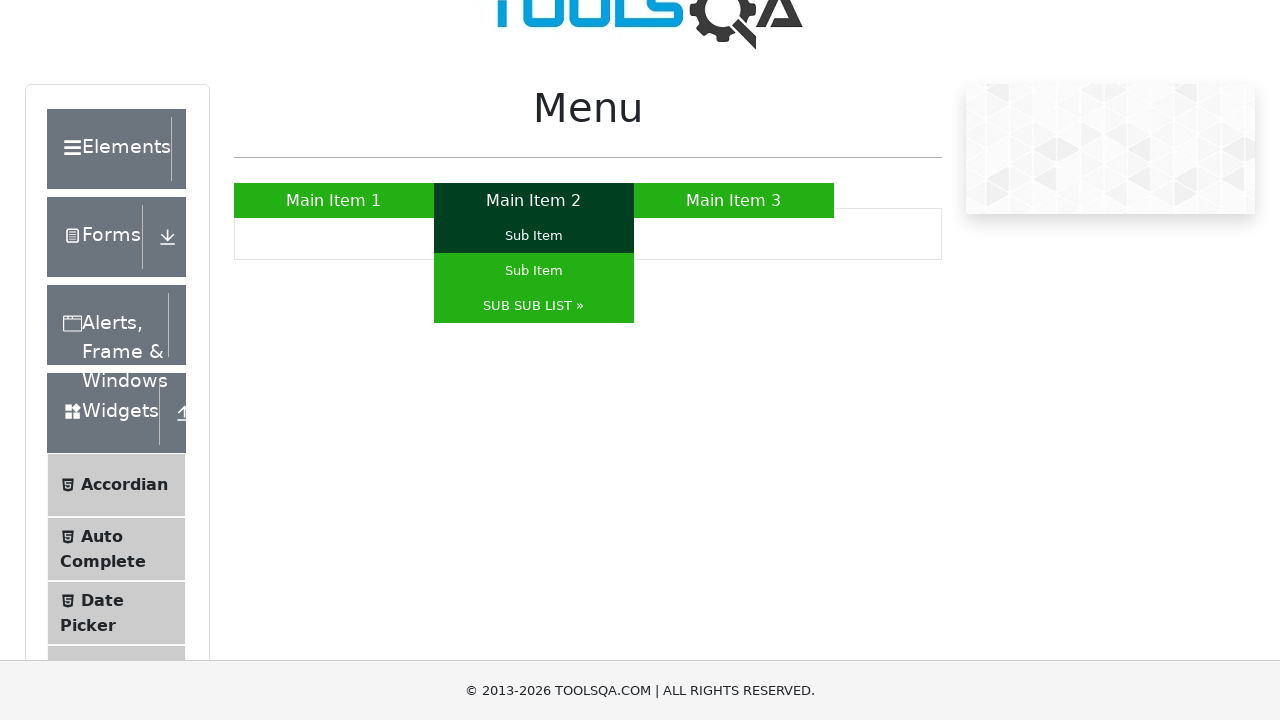

Pressed ArrowDown third time to navigate menu
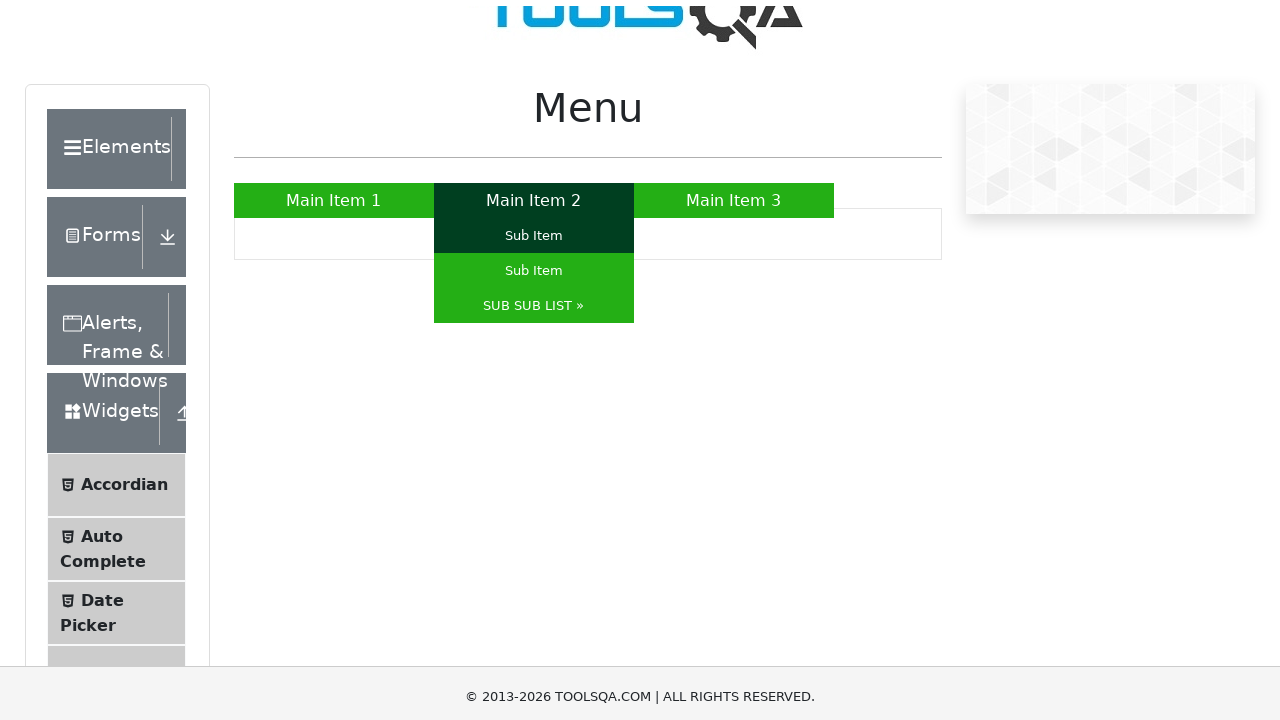

Pressed ArrowRight to open submenu
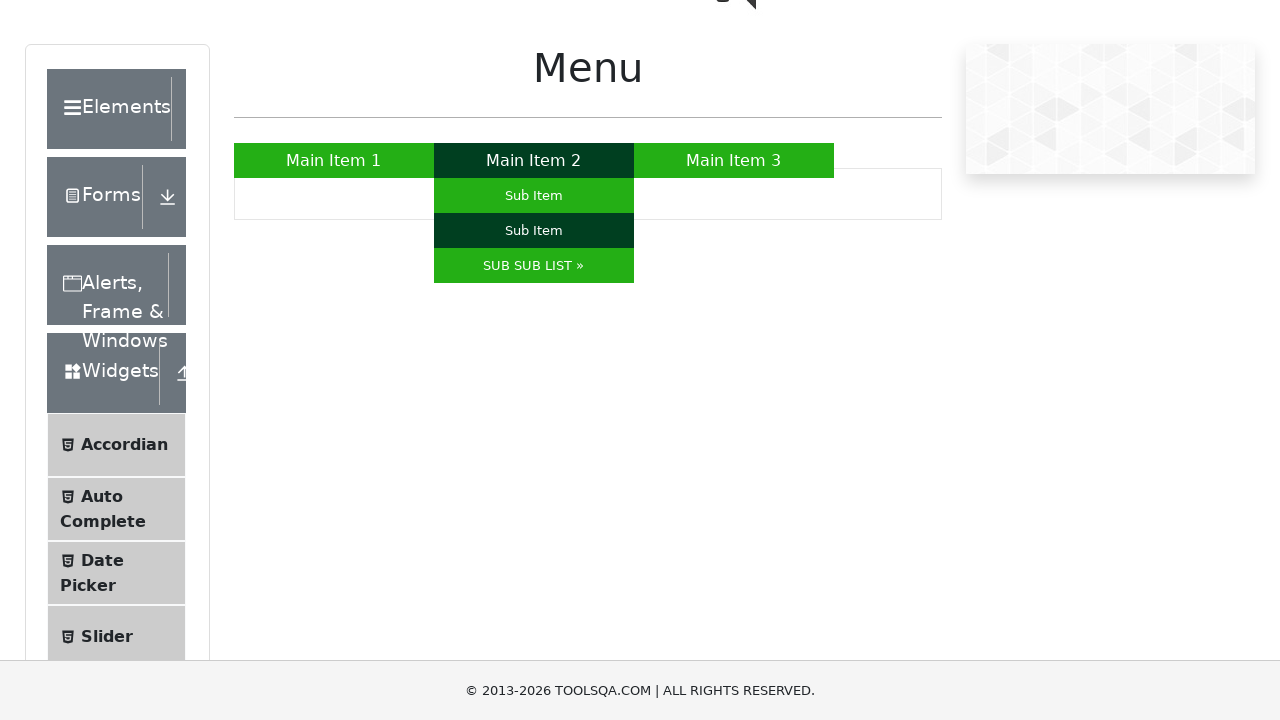

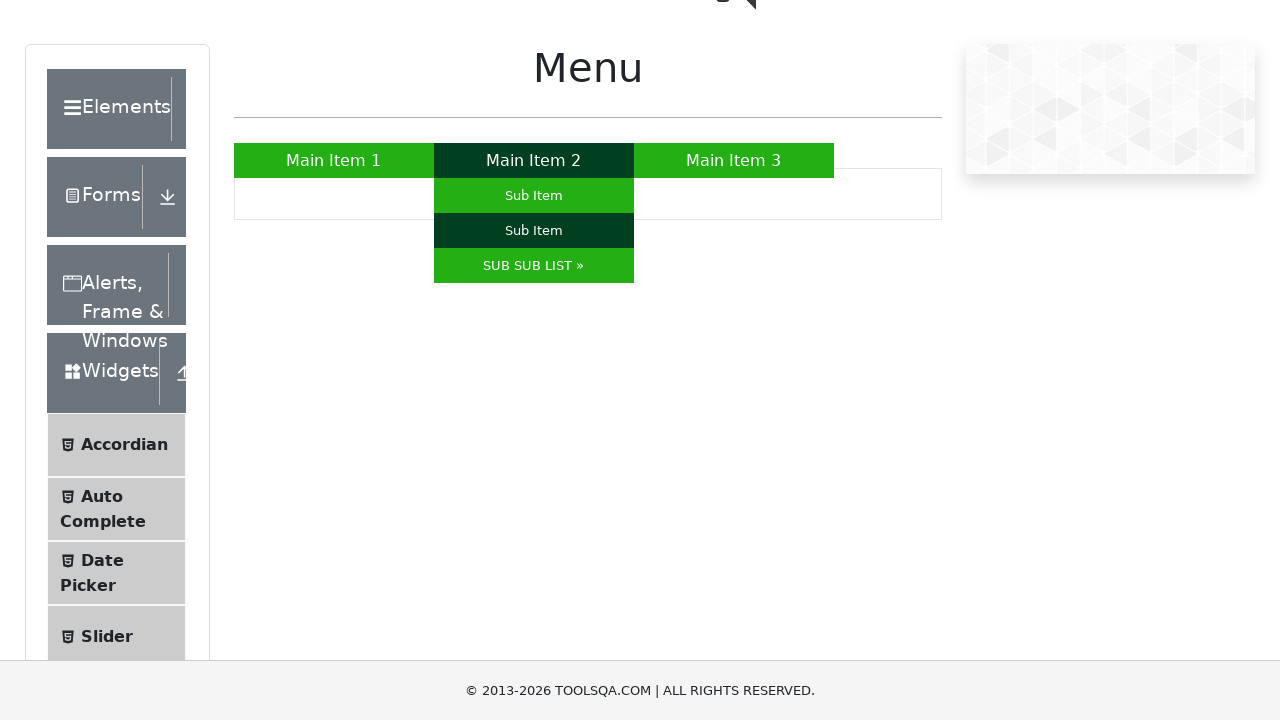